Tests file upload functionality by locating the file upload input and attempting to upload a file to the demo file upload form.

Starting URL: https://demoapps.qspiders.com/ui/fileUpload?sublist=0

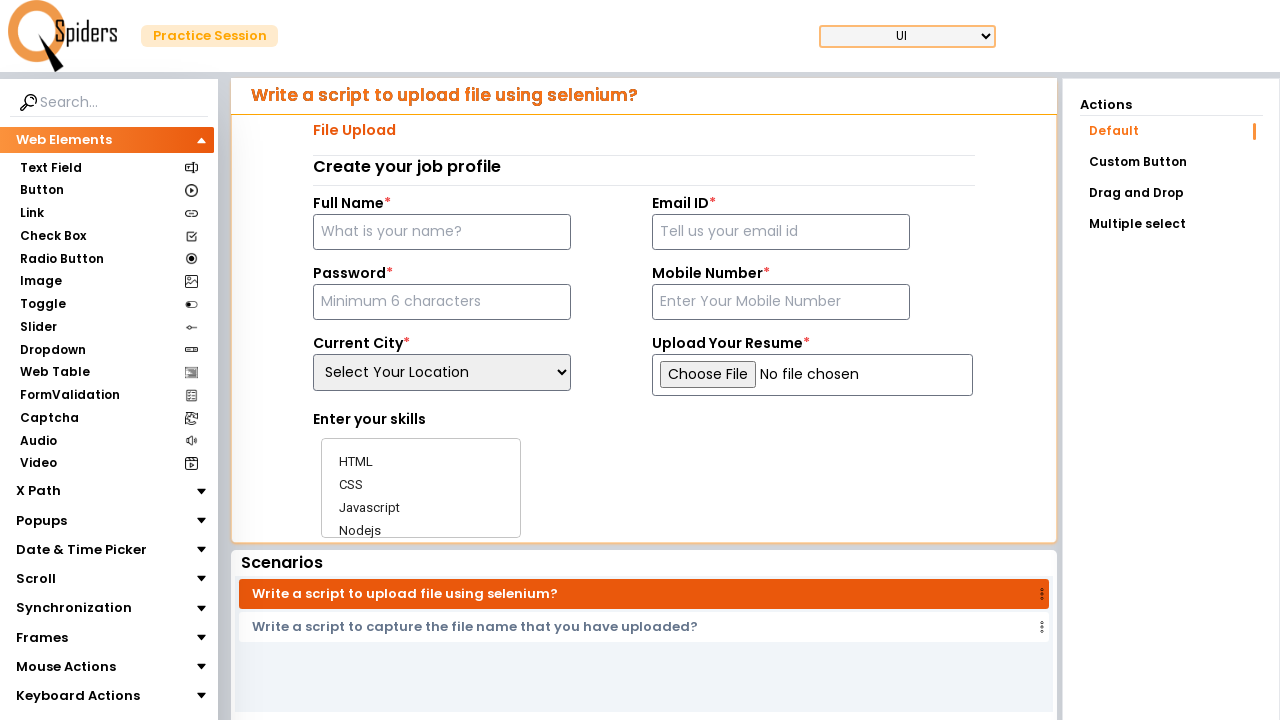

Waited for file upload input element (#resume) to be visible
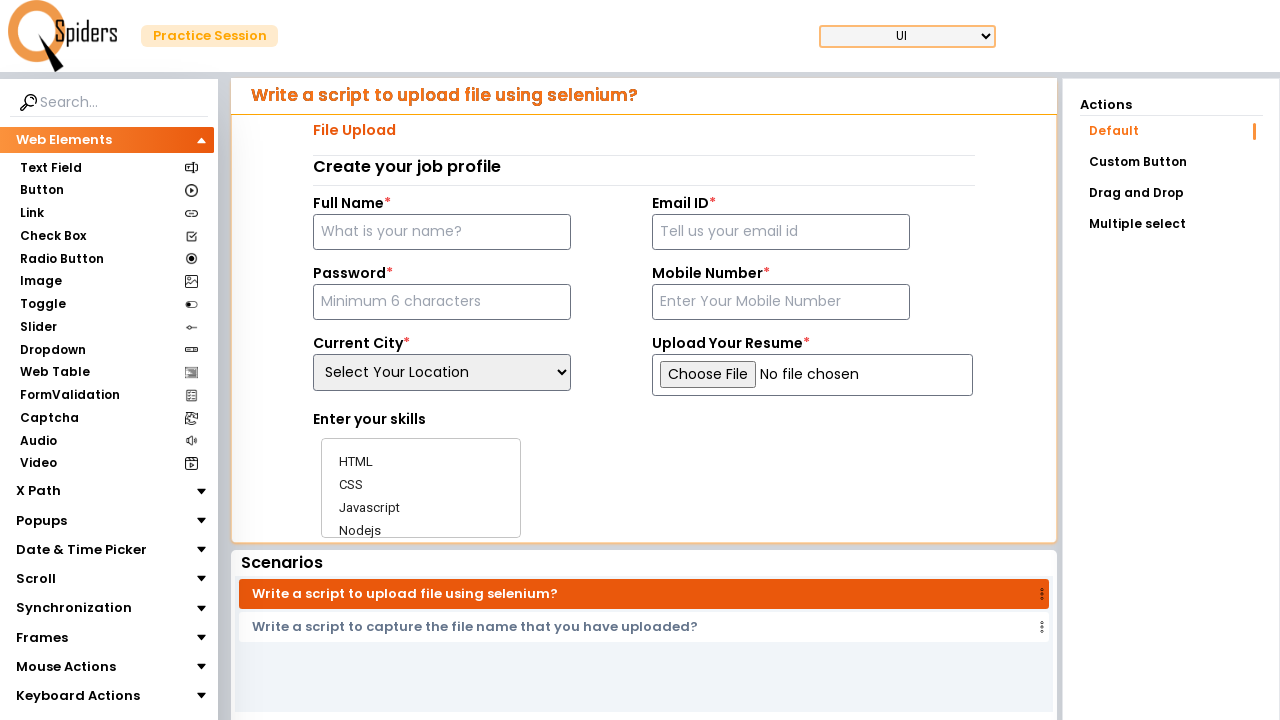

Uploaded test file to file input field (#resume)
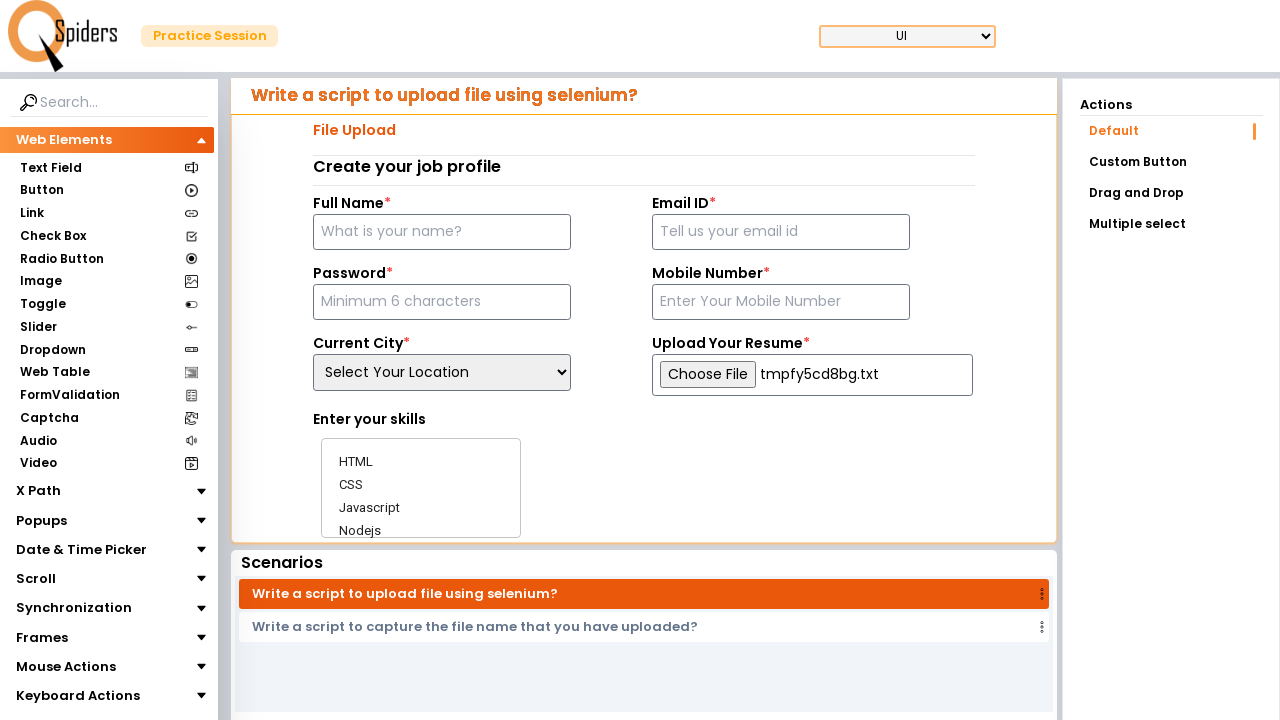

Cleaned up temporary test file
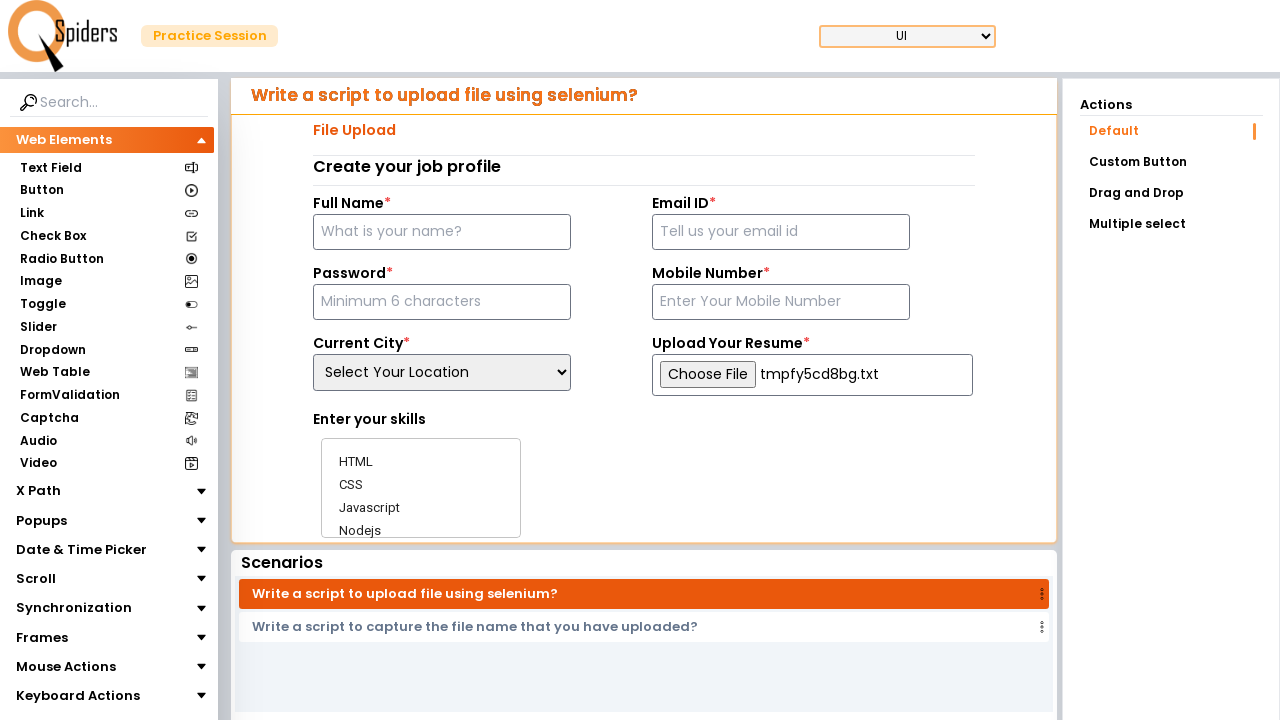

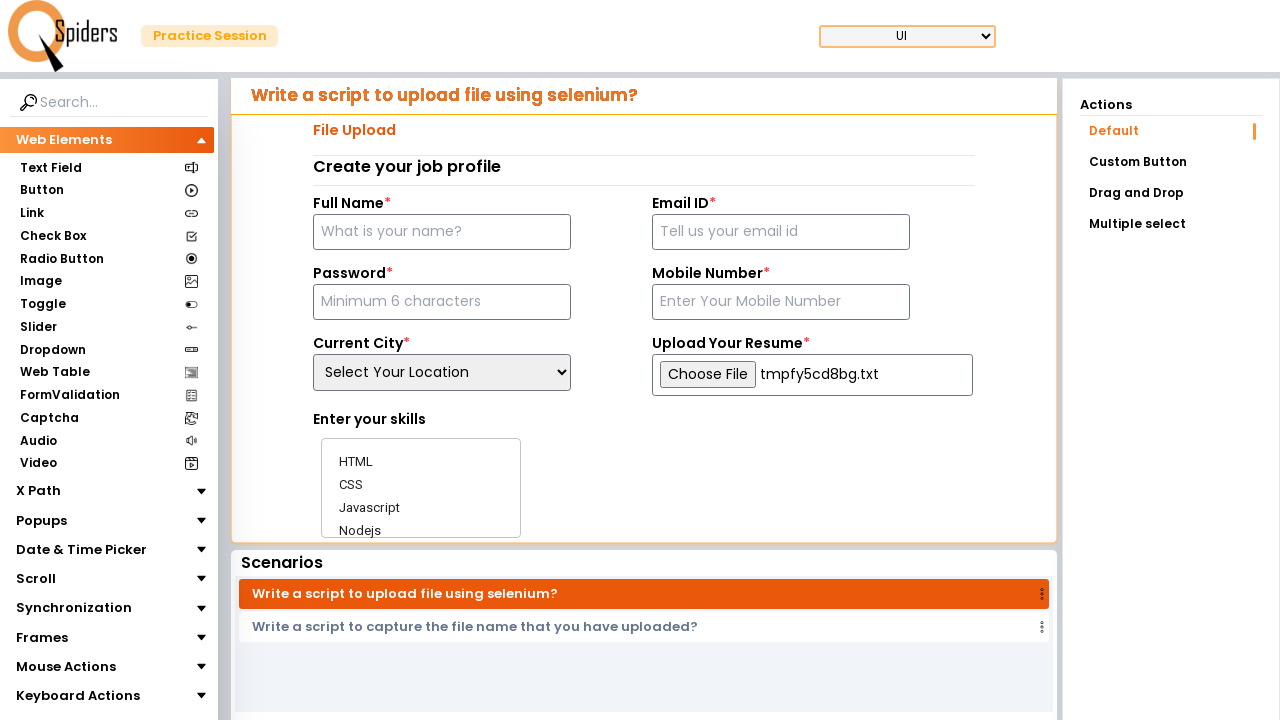